Tests clicking the "Navigation" link and verifies the page loads

Starting URL: https://bonigarcia.dev/selenium-webdriver-java/index.html

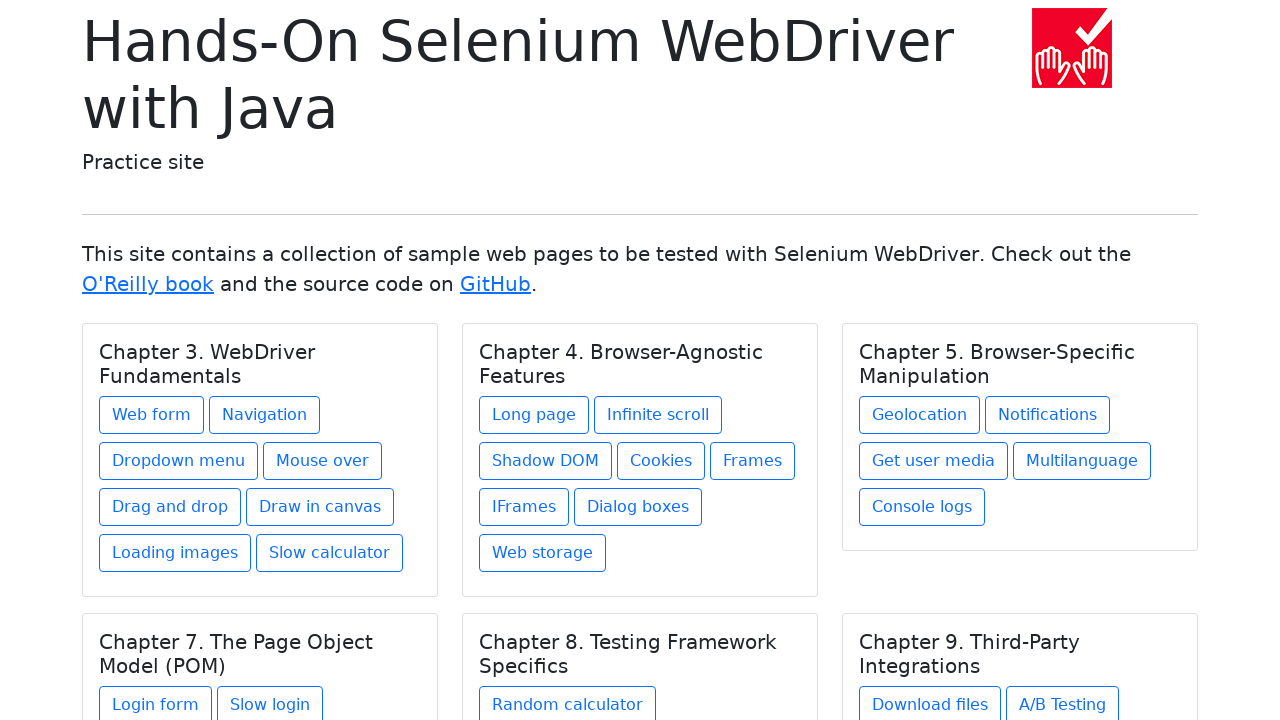

Clicked the 'Navigation' link at (264, 415) on a:text('Navigation')
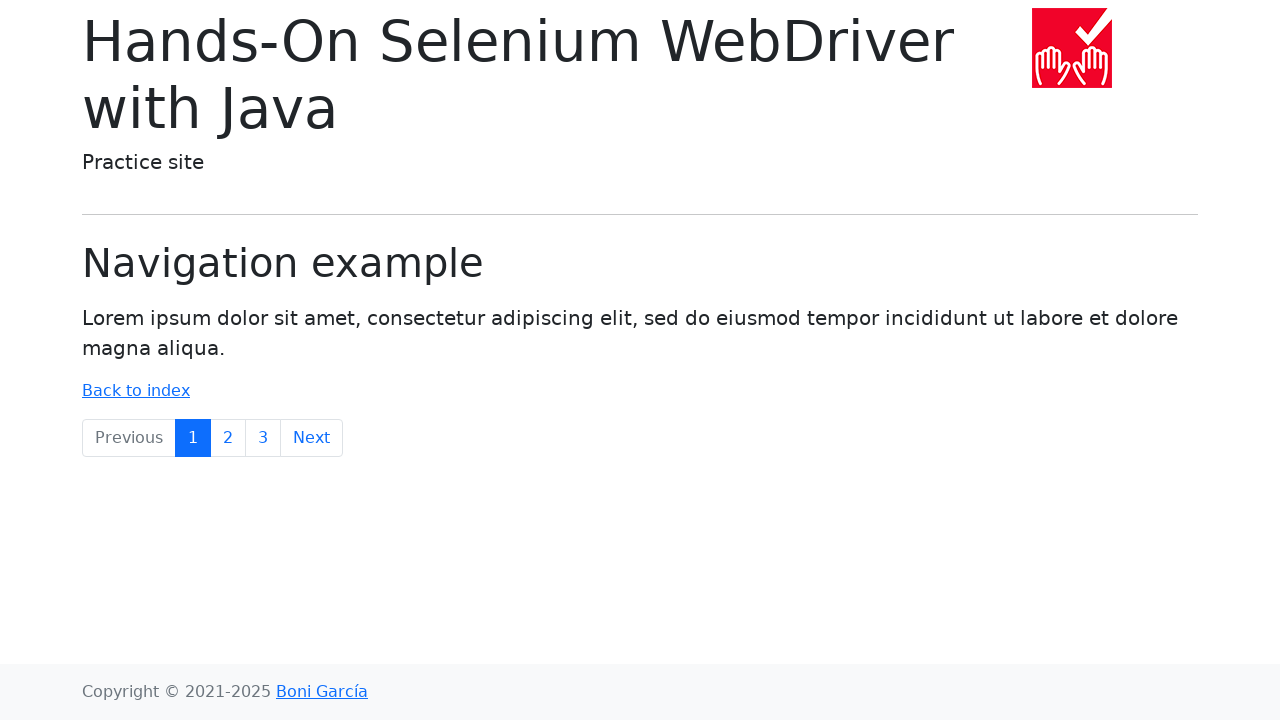

Navigation page loaded (domcontentloaded)
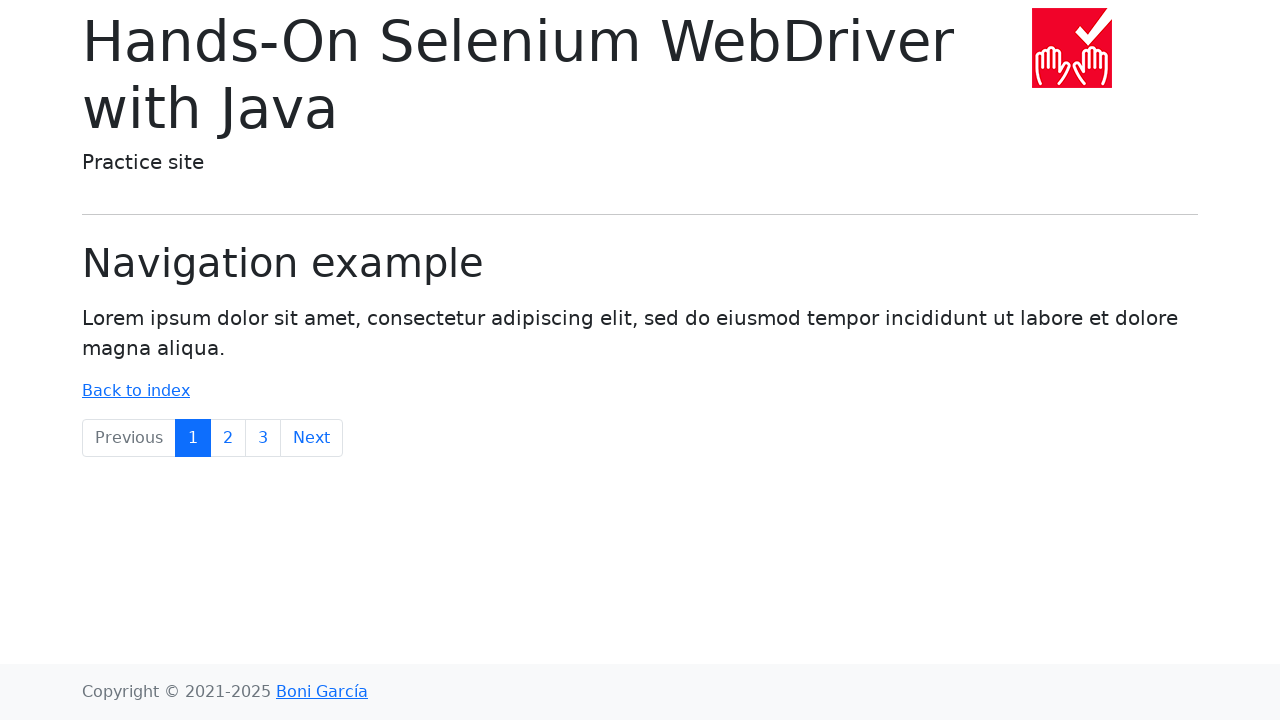

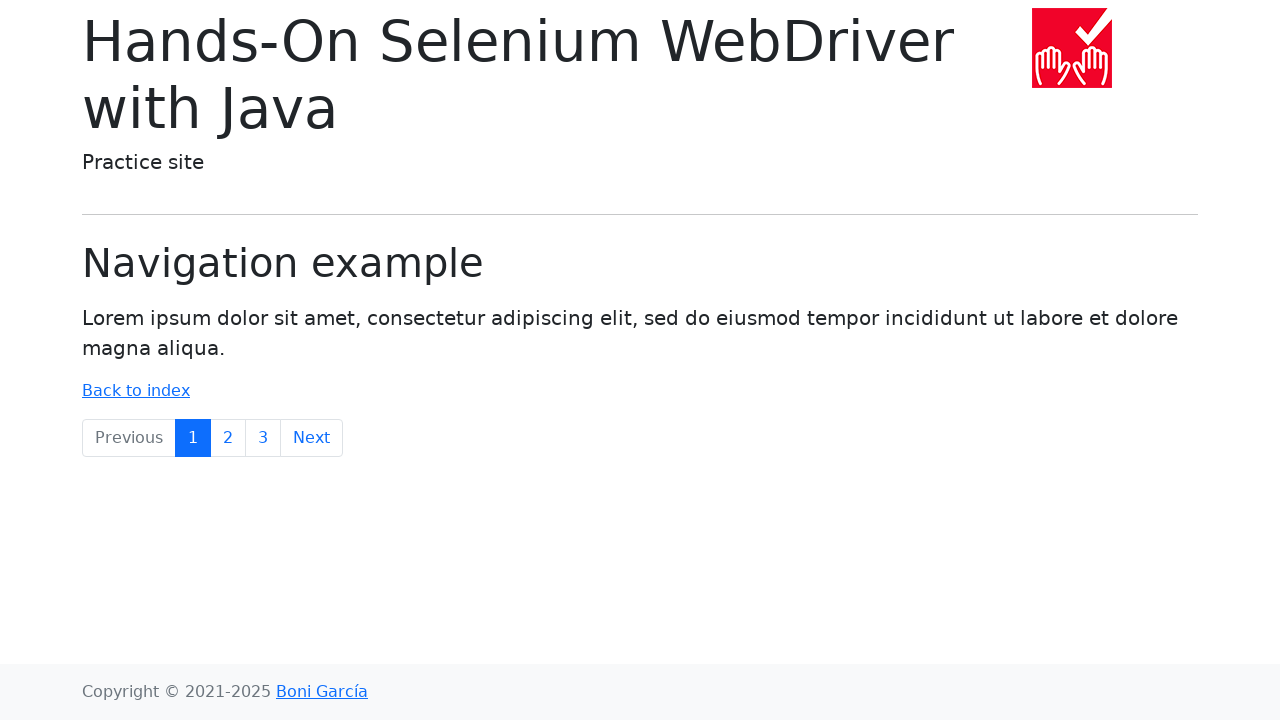